Tests alert/prompt dialog interaction by clicking a confirm button and entering text into the resulting JavaScript prompt dialog

Starting URL: https://rahulshettyacademy.com/AutomationPractice/

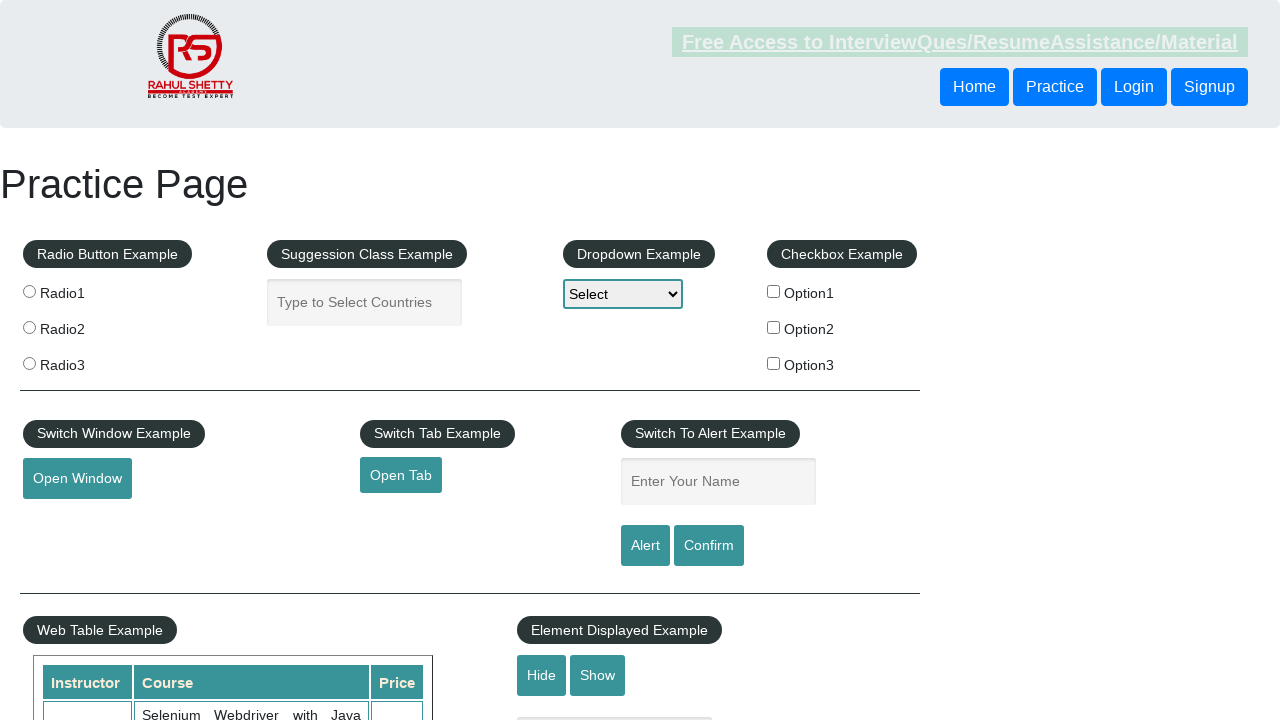

Set up dialog handler to accept prompt with text 'My Name Is Abhishek'
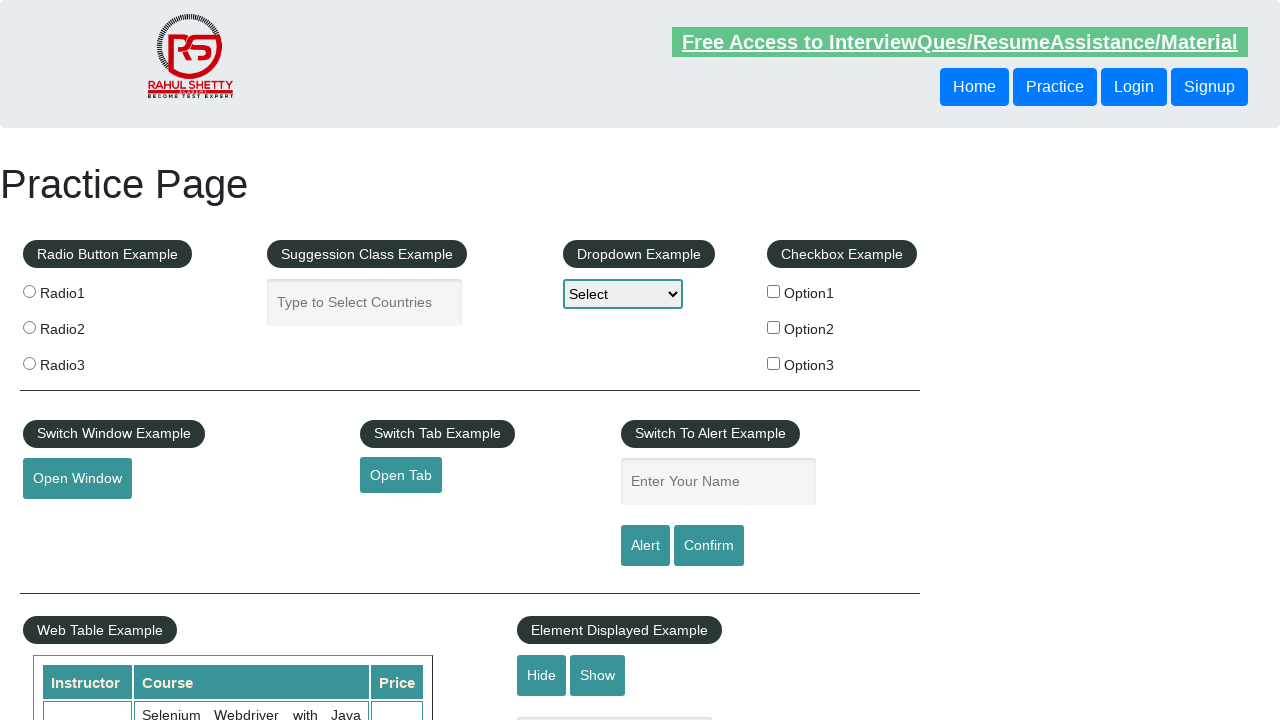

Clicked confirm button to trigger JavaScript prompt dialog at (709, 546) on #confirmbtn
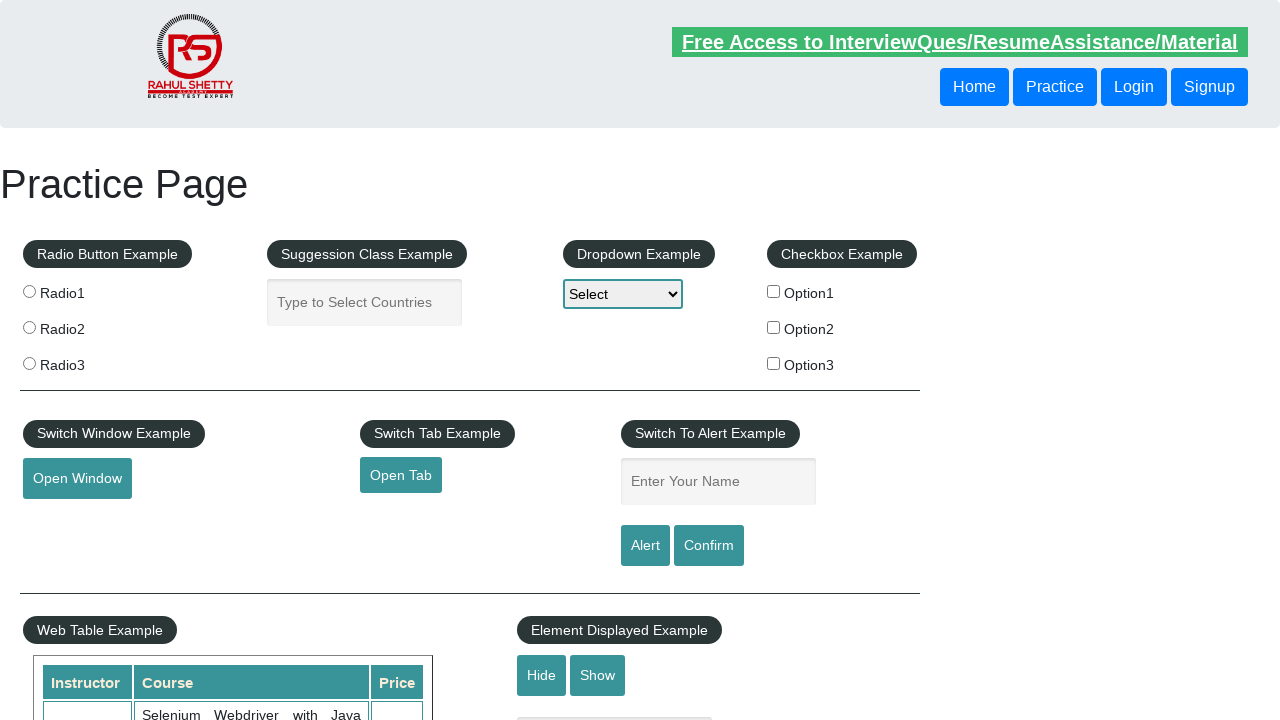

Waited for dialog handling to complete
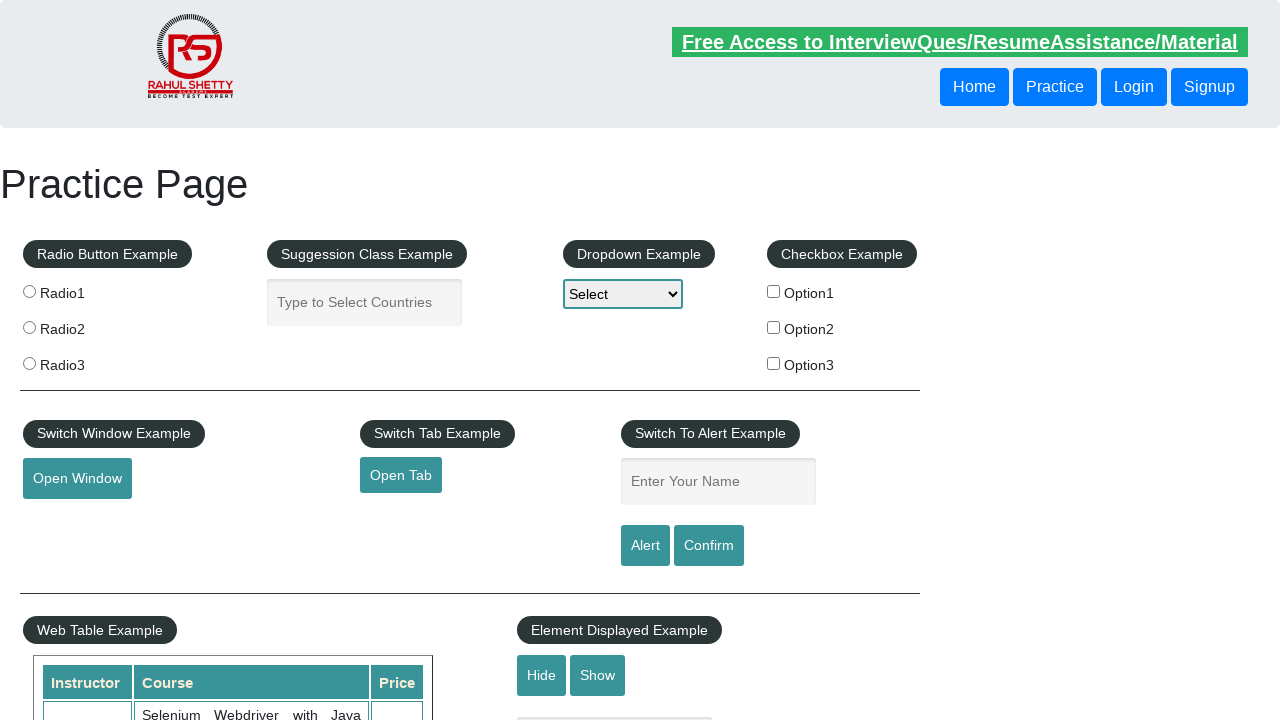

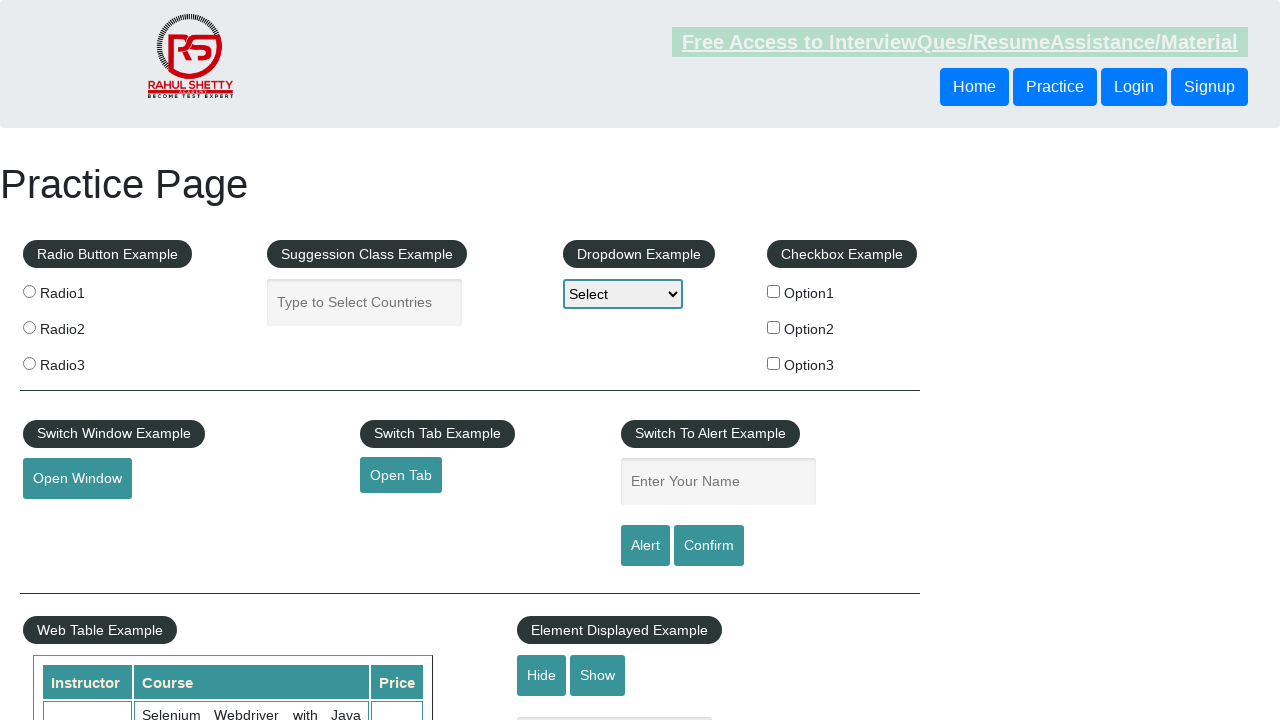